Tests the show/hide functionality of a text input field by entering text, hiding it, and showing it again

Starting URL: https://www.letskodeit.com/practice

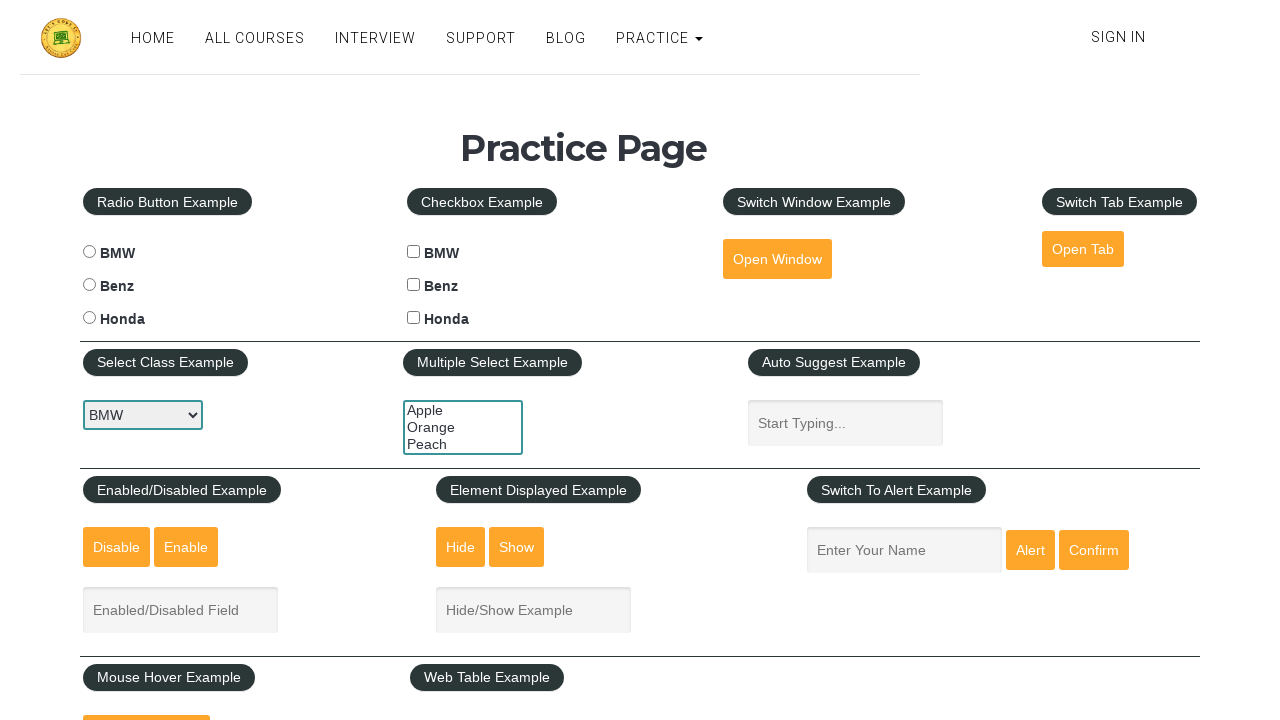

Entered text 'Gouri' into the text input field on #displayed-text
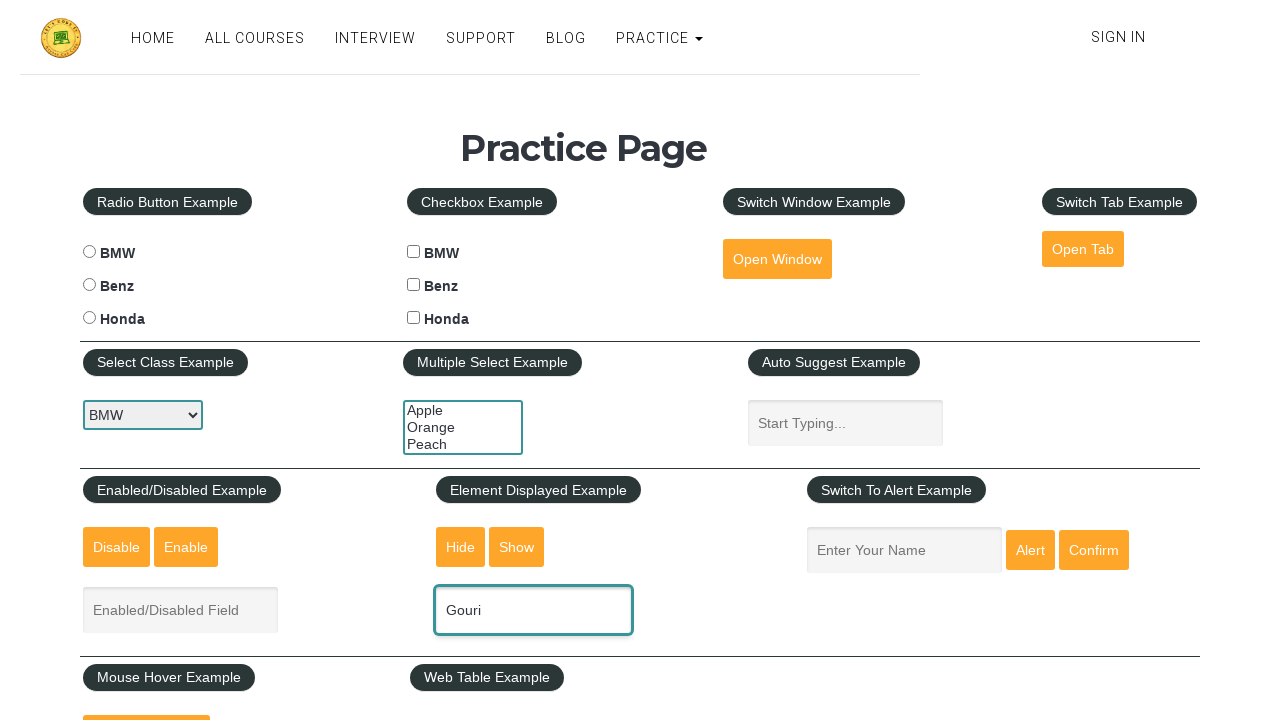

Clicked hide button to hide the text box at (461, 547) on #hide-textbox
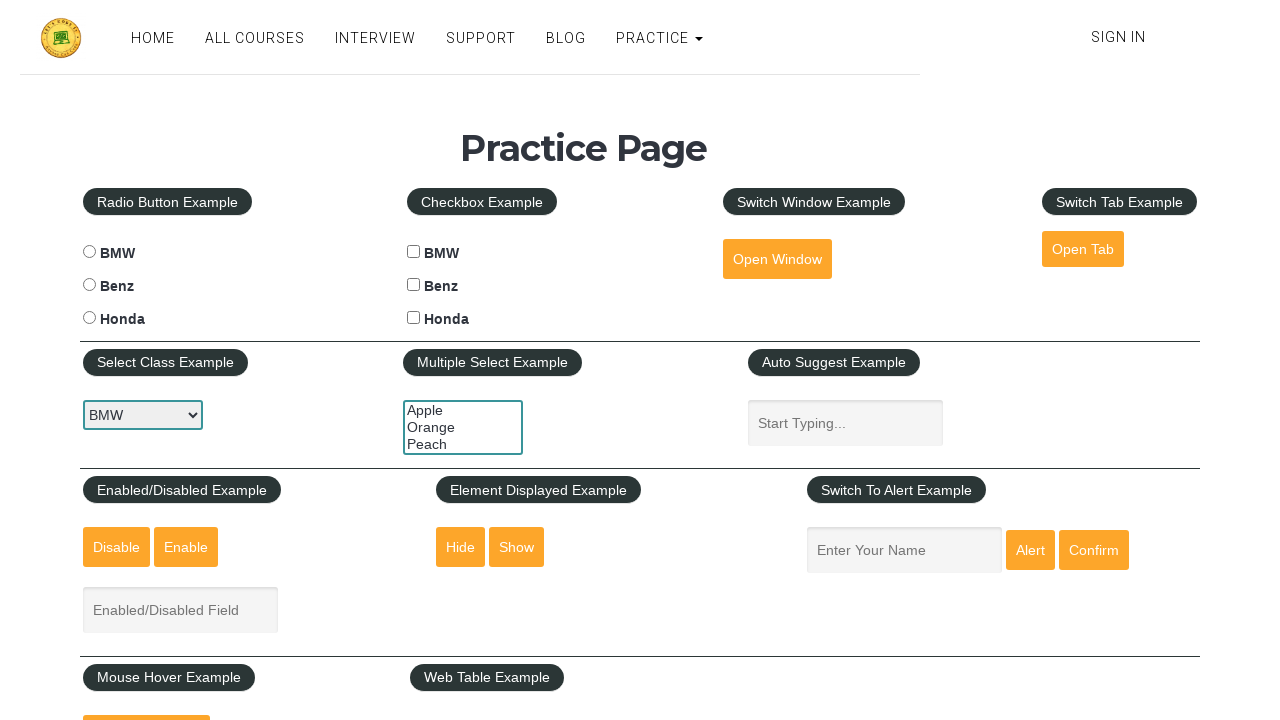

Waited for hide animation to complete
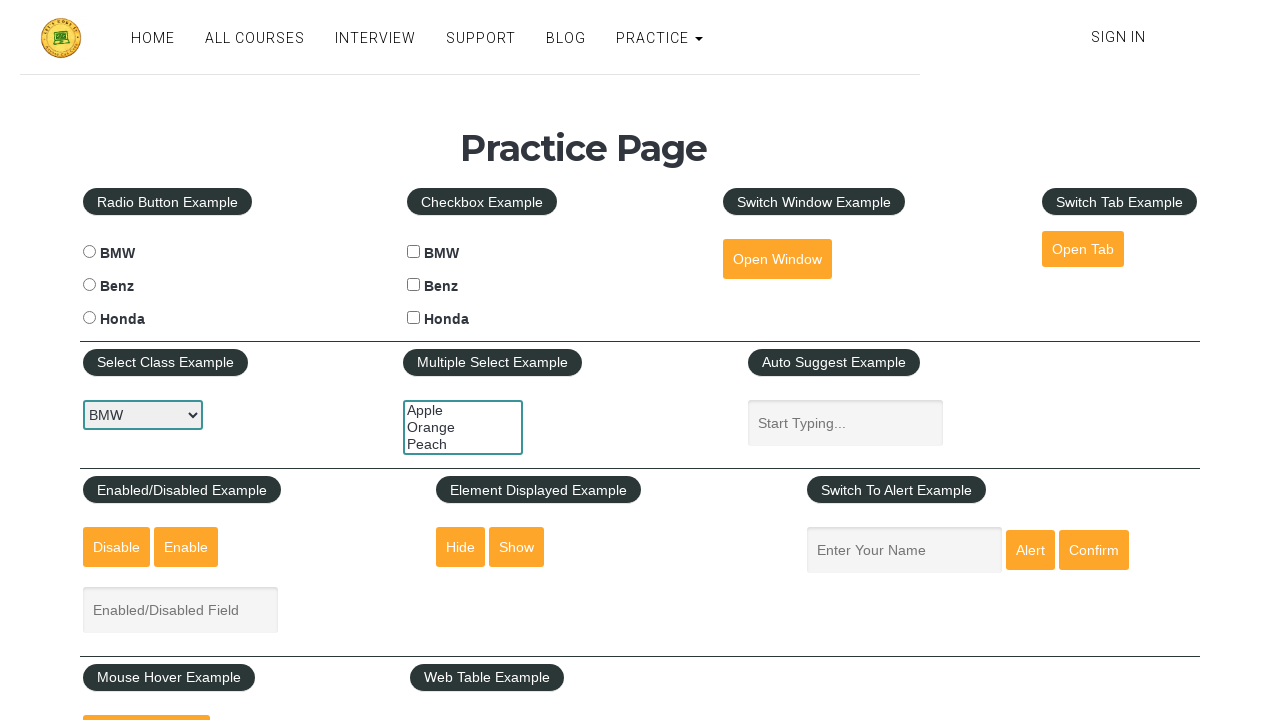

Clicked show button to display the text box again at (517, 547) on #show-textbox
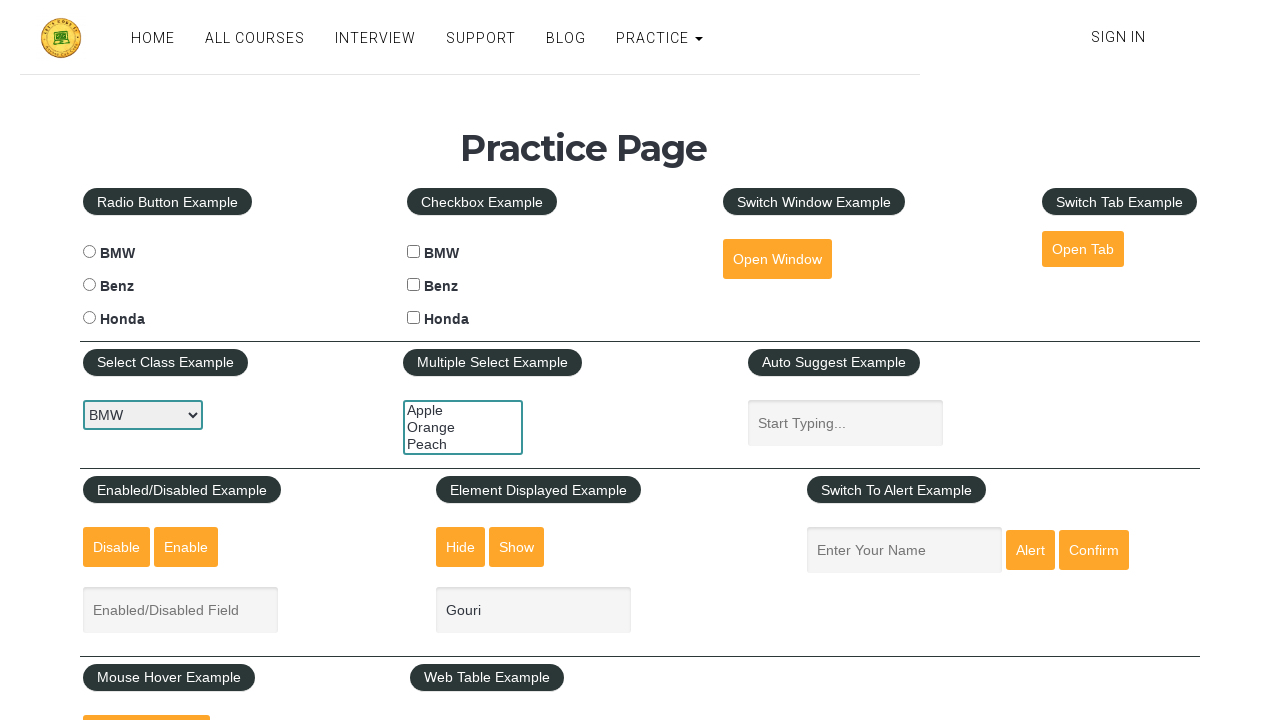

Verified text input field is visible and show/hide functionality works correctly
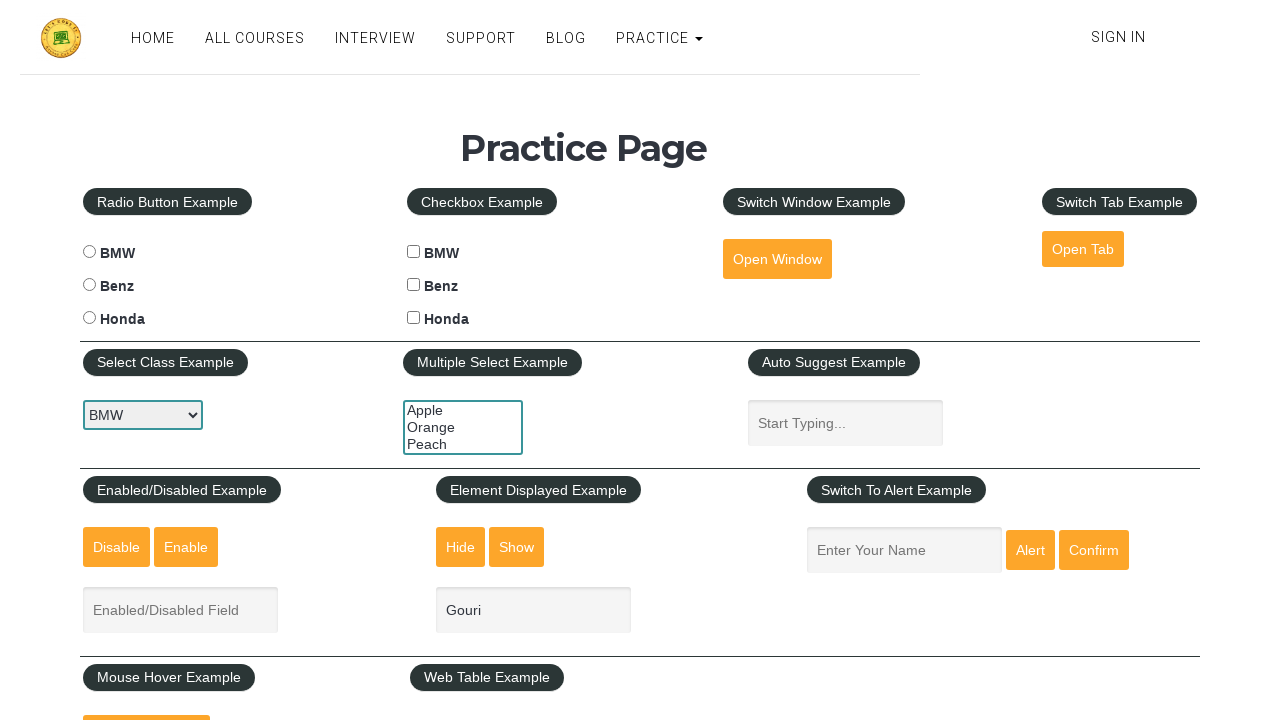

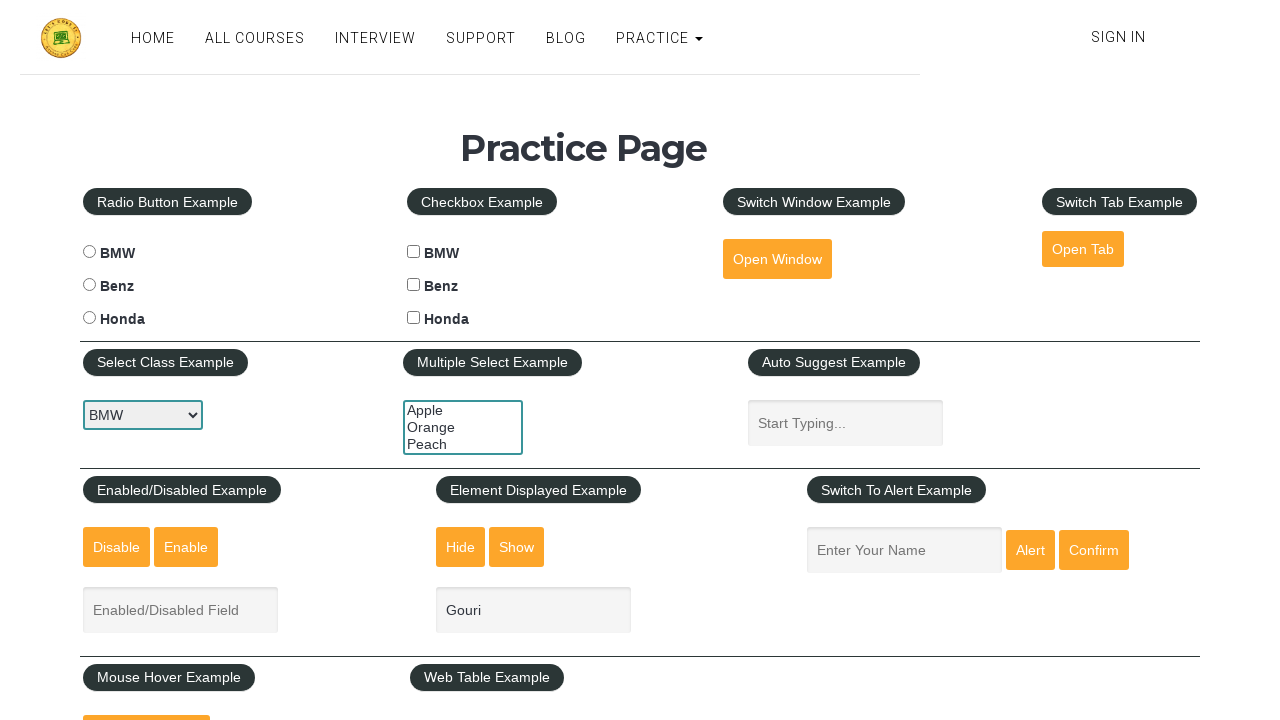